Views category products by clicking on Women category, then Tops subcategory, verifies the category page, then clicks on Men category and T-Shirts subcategory

Starting URL: http://automationexercise.com

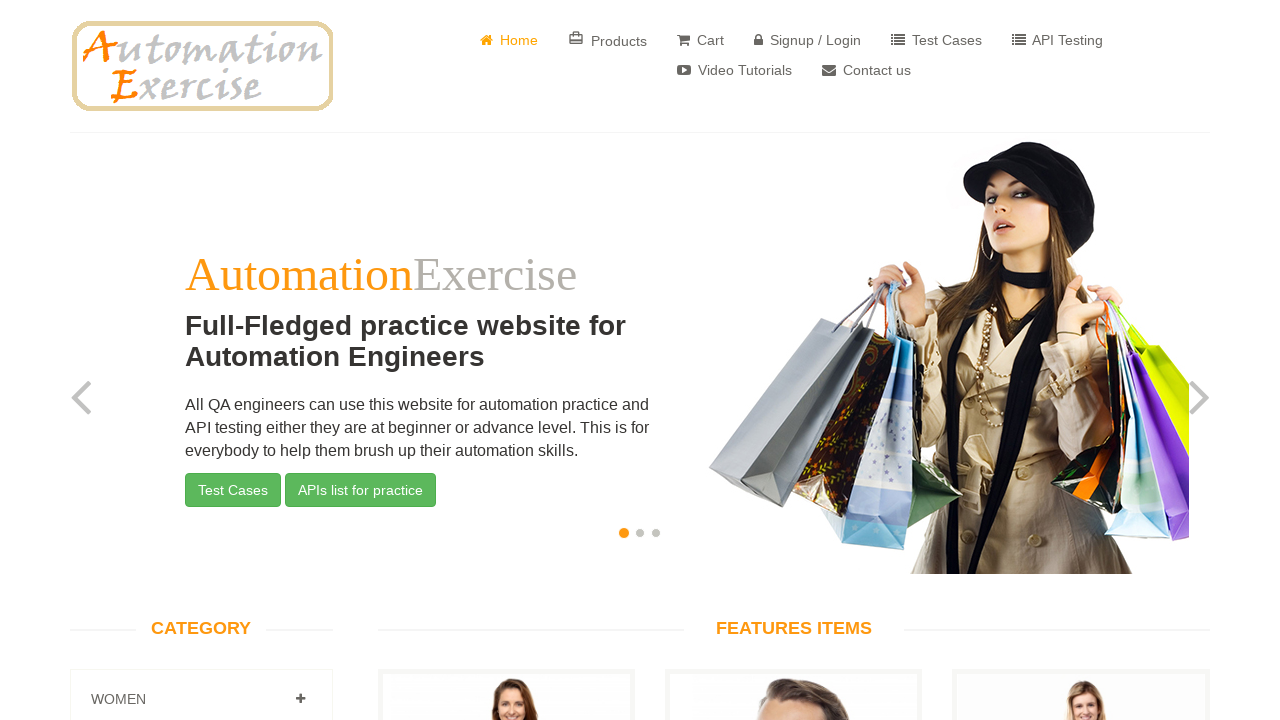

Category section loaded and verified
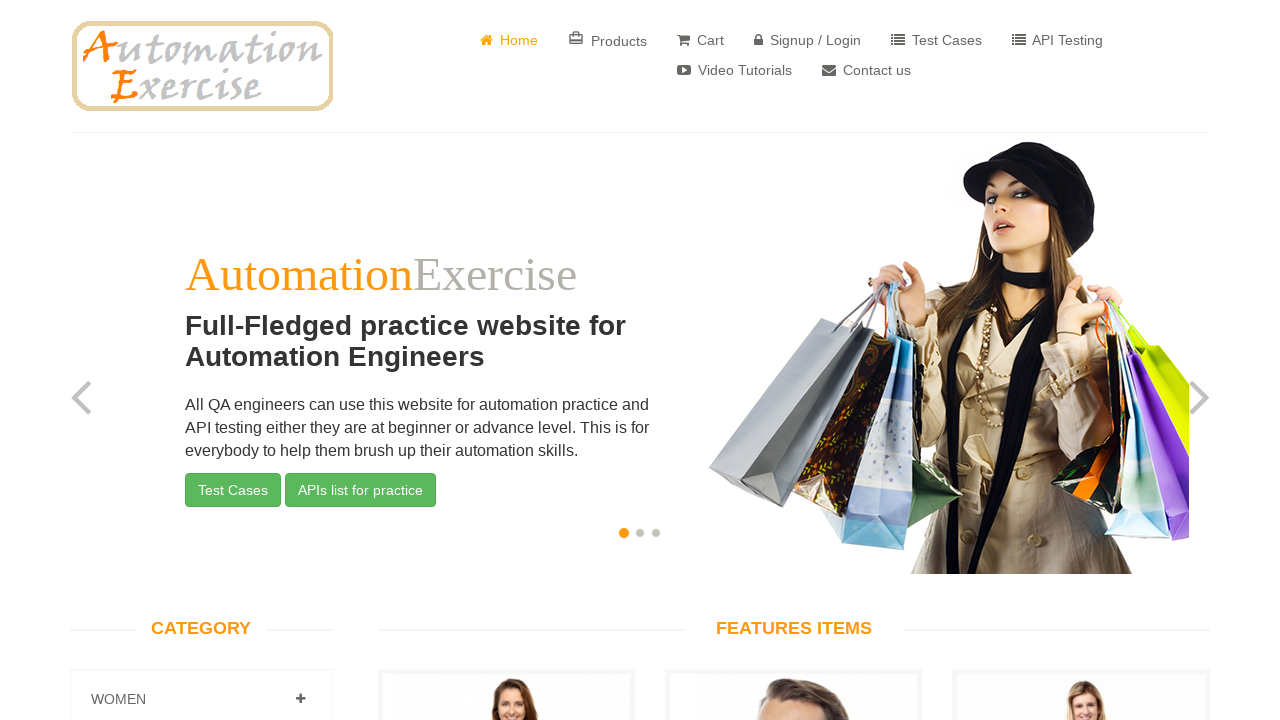

Scrolled to category section
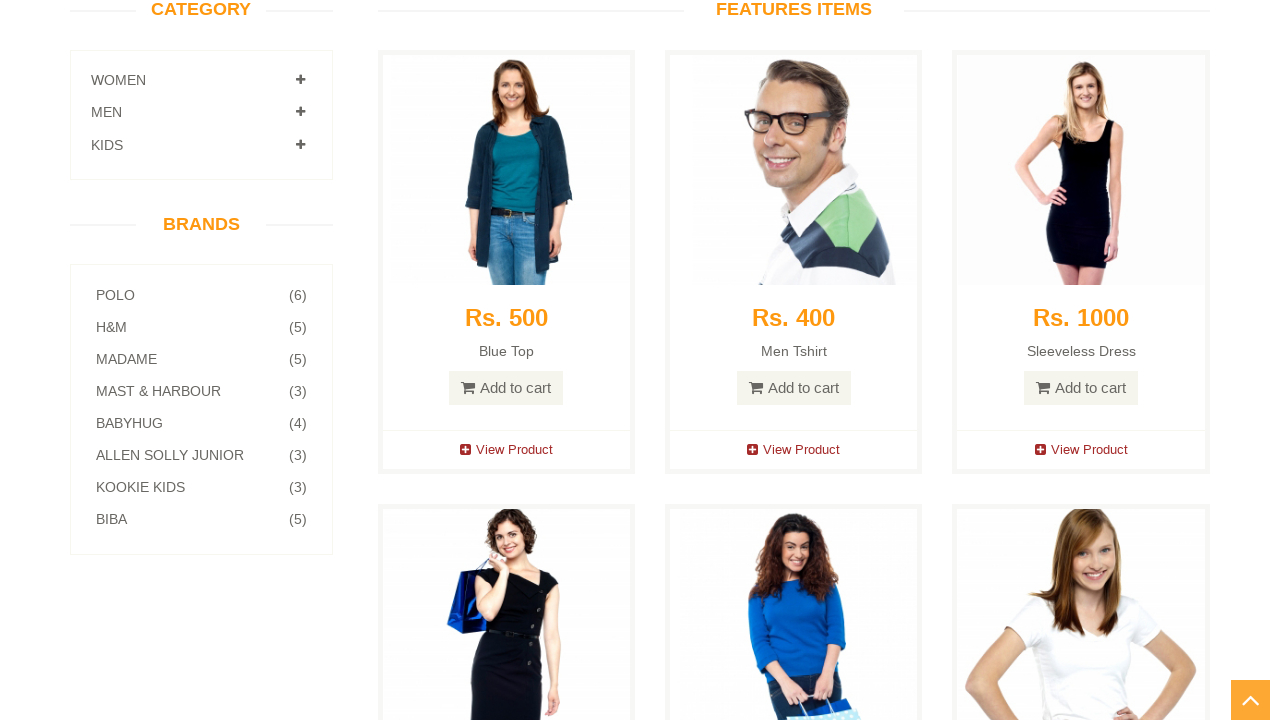

Clicked on Women category at (300, 80) on xpath=//*[@id='accordian']/div[1]/div[1]/h4/a
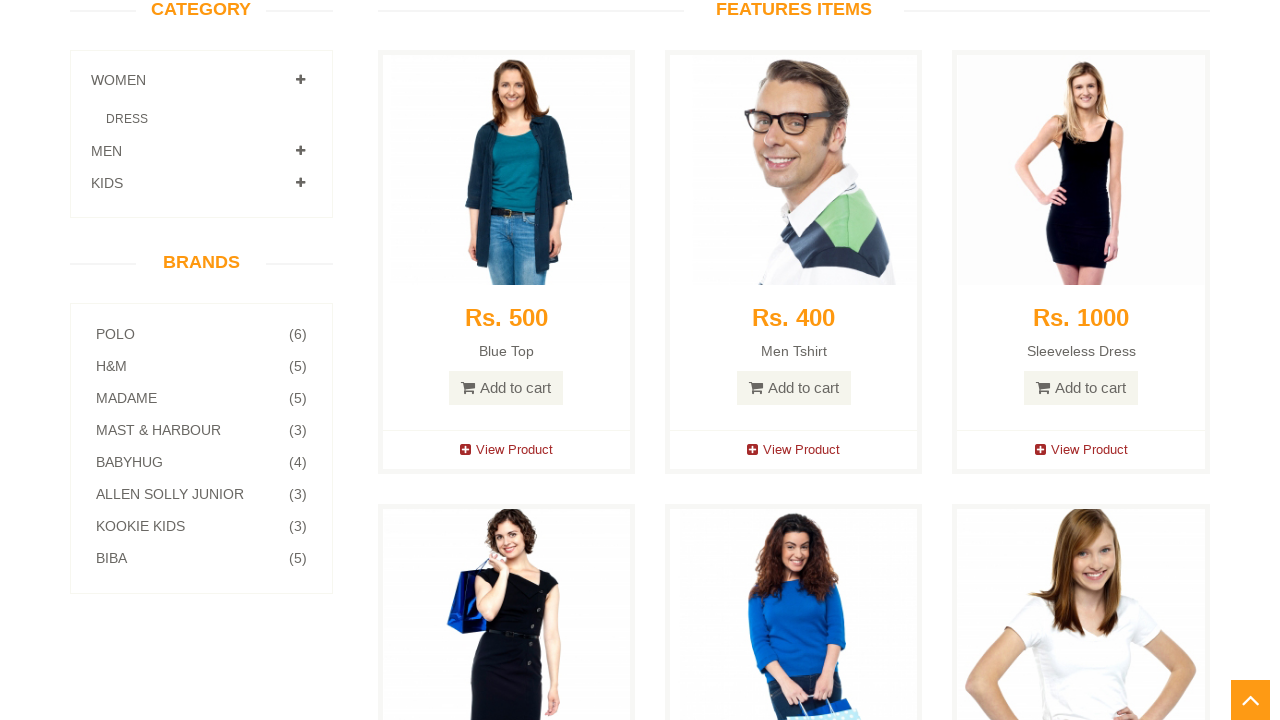

Women Tops subcategory loaded
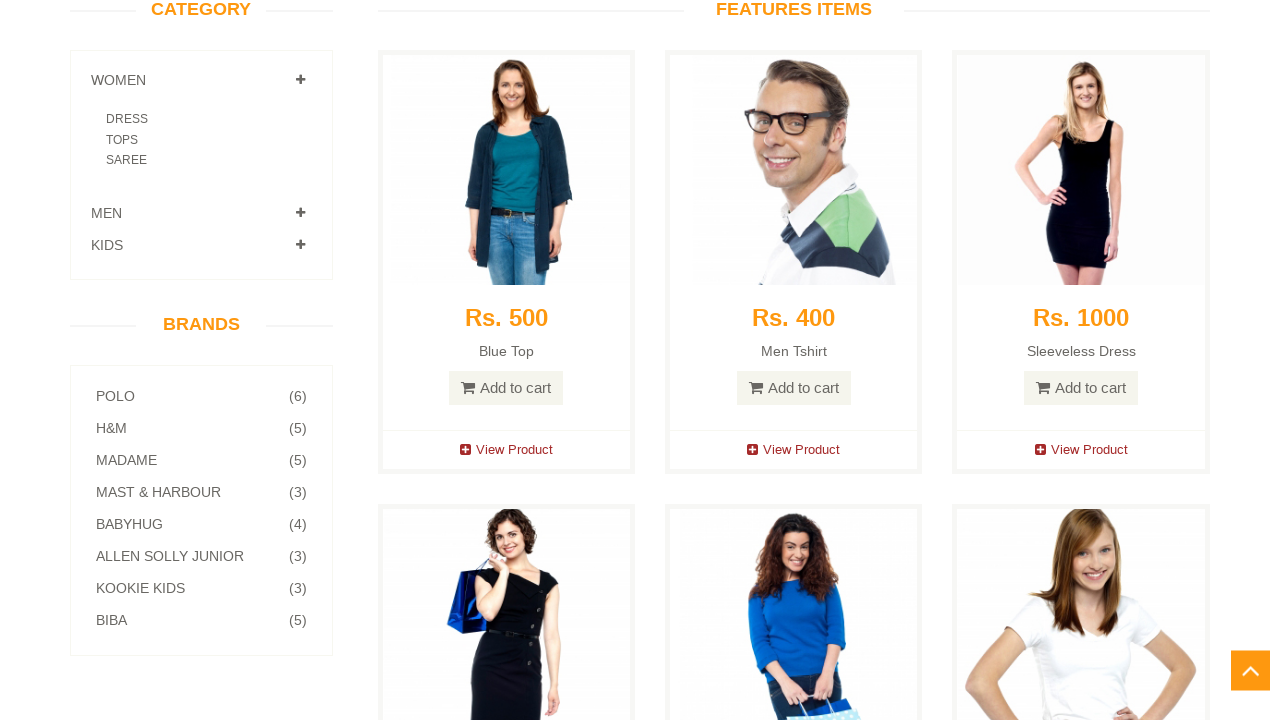

Clicked on Tops subcategory under Women at (122, 140) on xpath=//*[@id='Women']/div/ul/li[2]/a
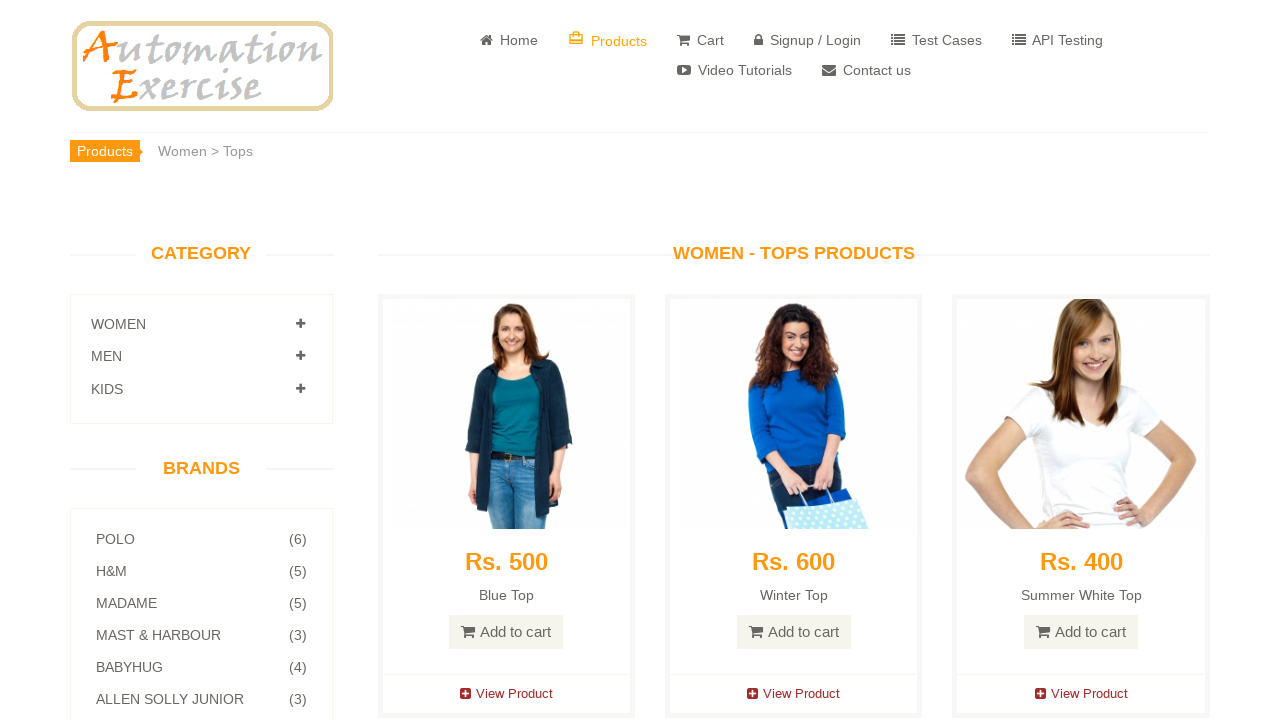

Women category page breadcrumb verified
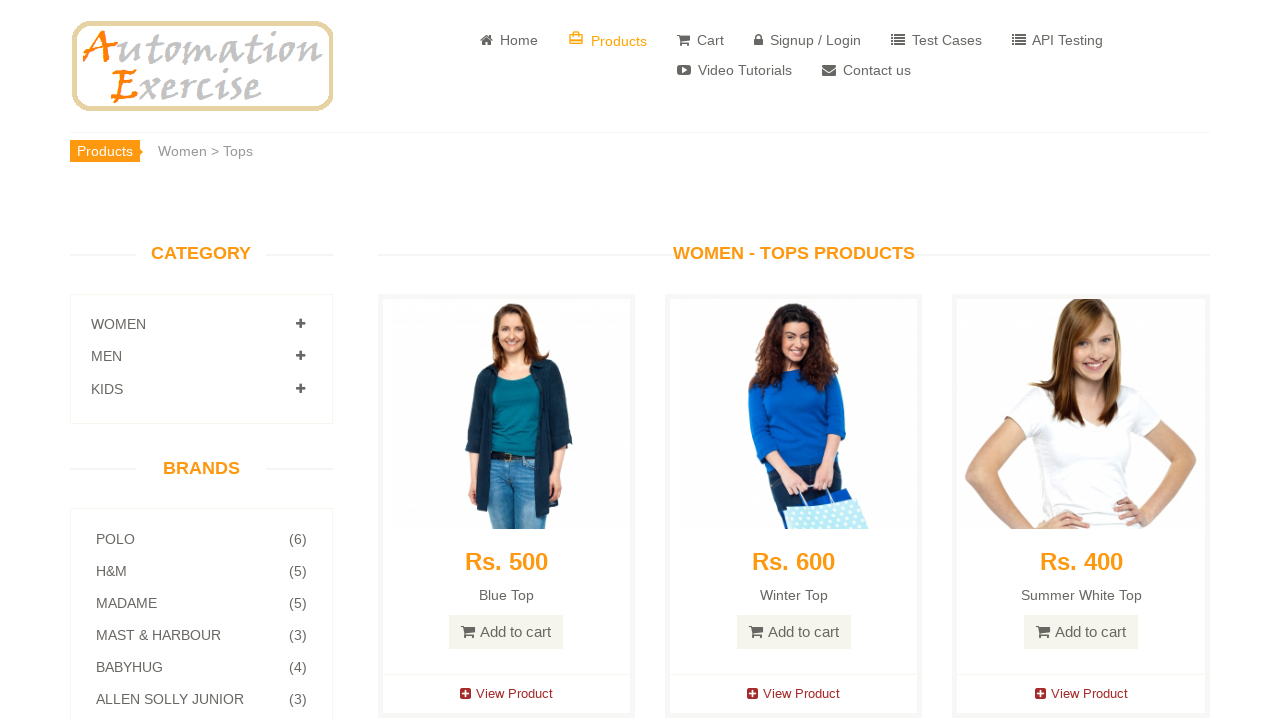

Women Tops Products header verified
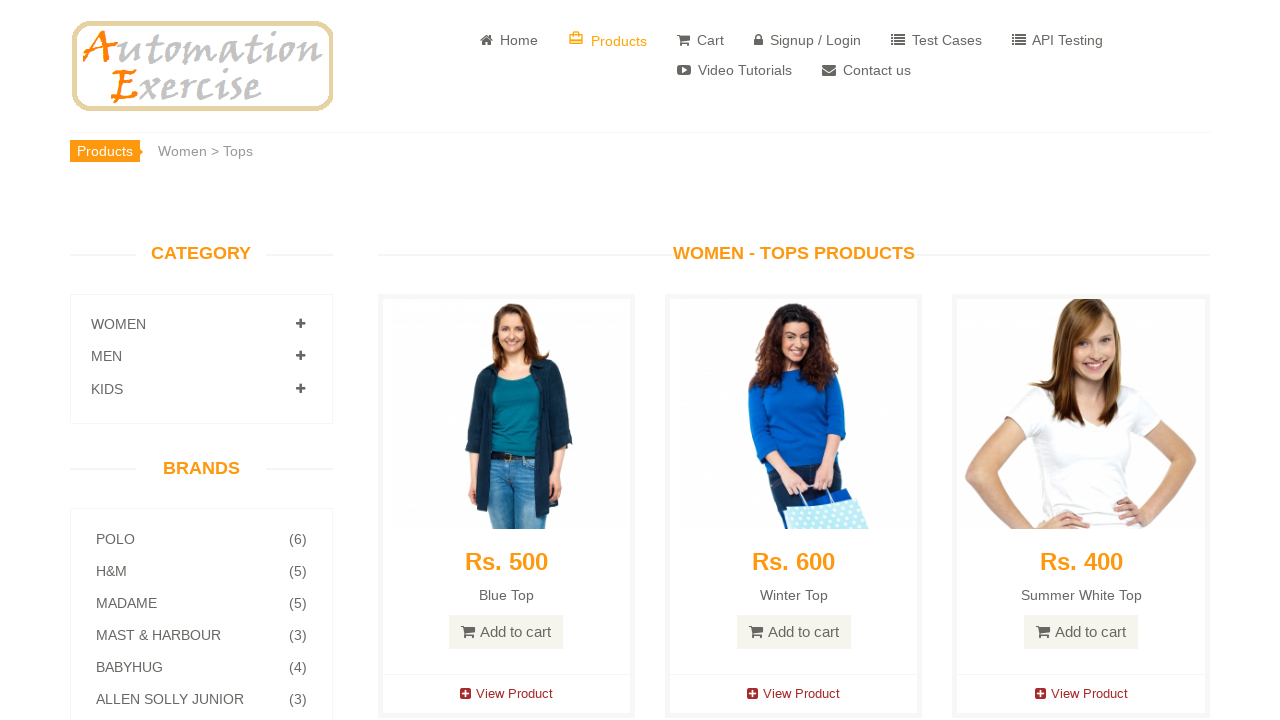

Clicked on Men category at (300, 356) on xpath=//*[@id='accordian']/div[2]/div[1]/h4/a
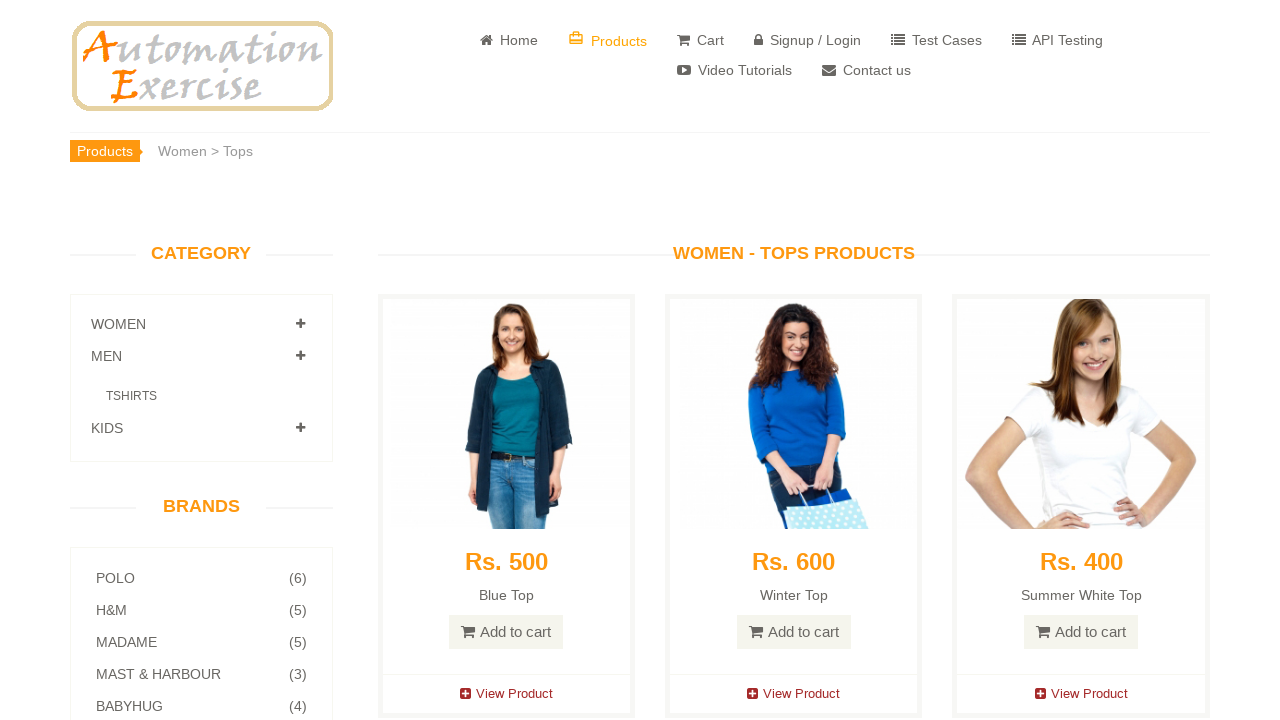

Men T-Shirts subcategory loaded
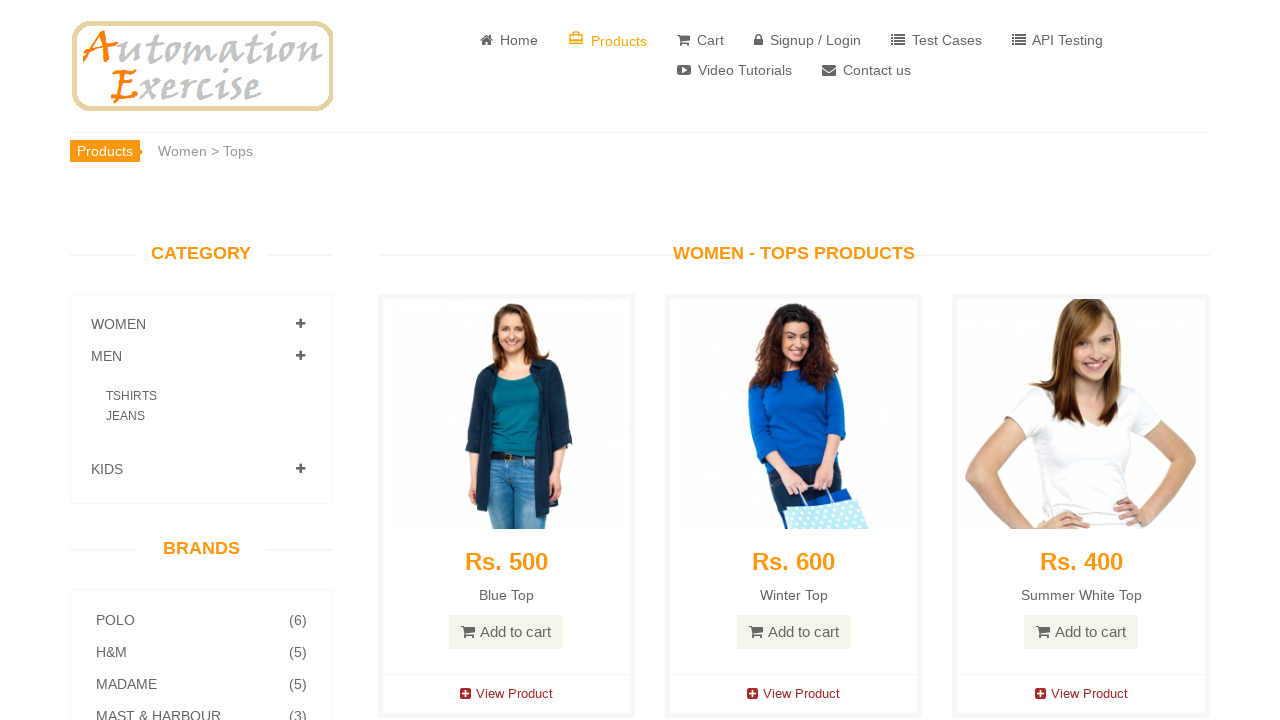

Clicked on T-Shirts subcategory under Men at (132, 396) on xpath=//*[@id='Men']/div/ul/li[1]/a
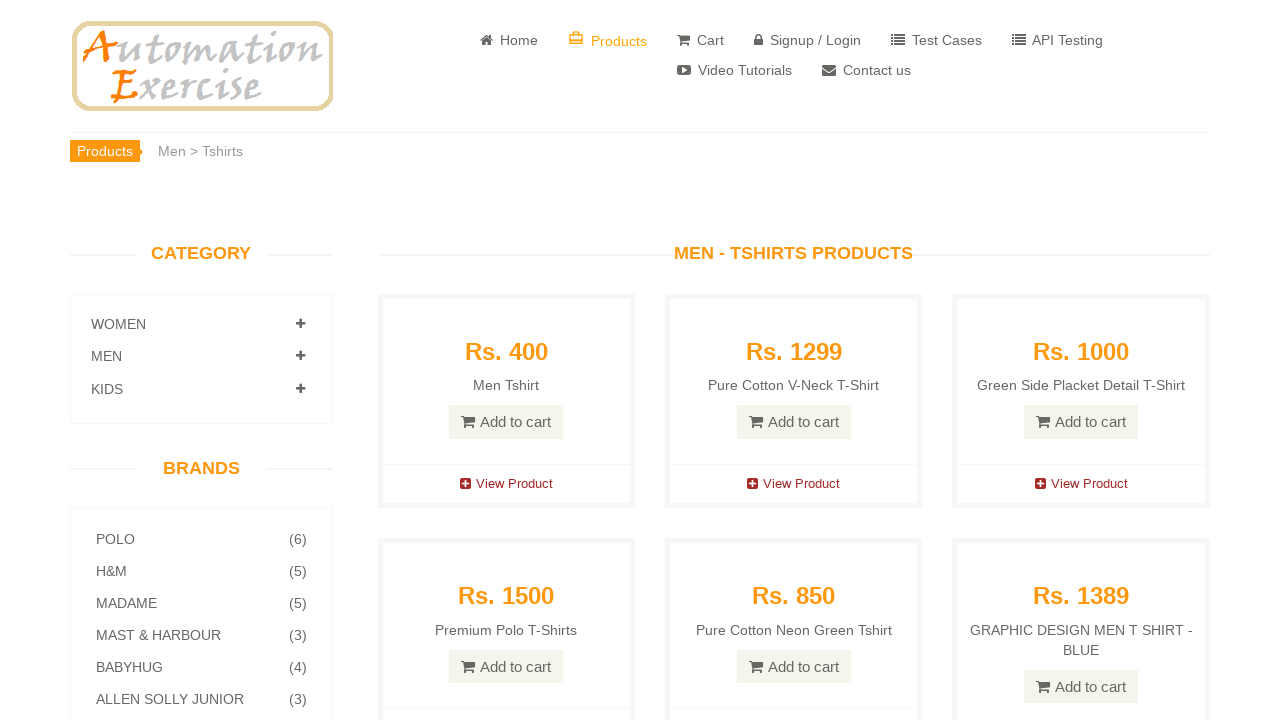

Men T-Shirts Products header verified
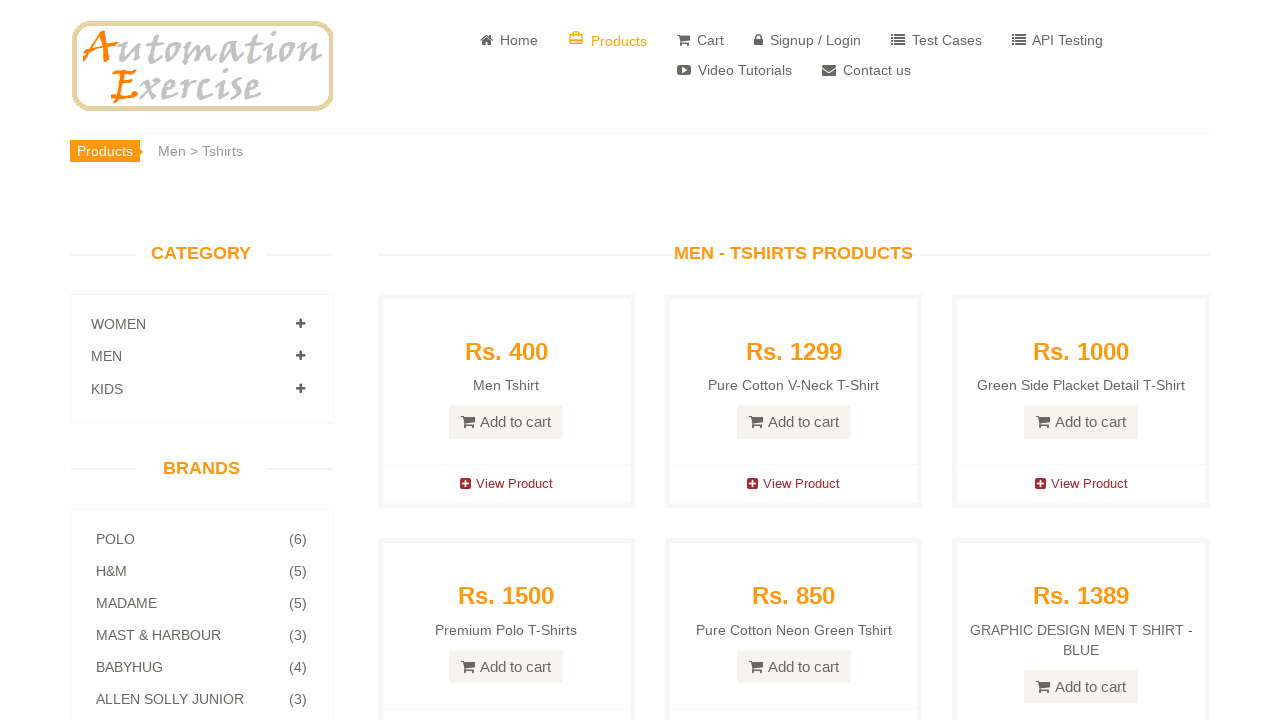

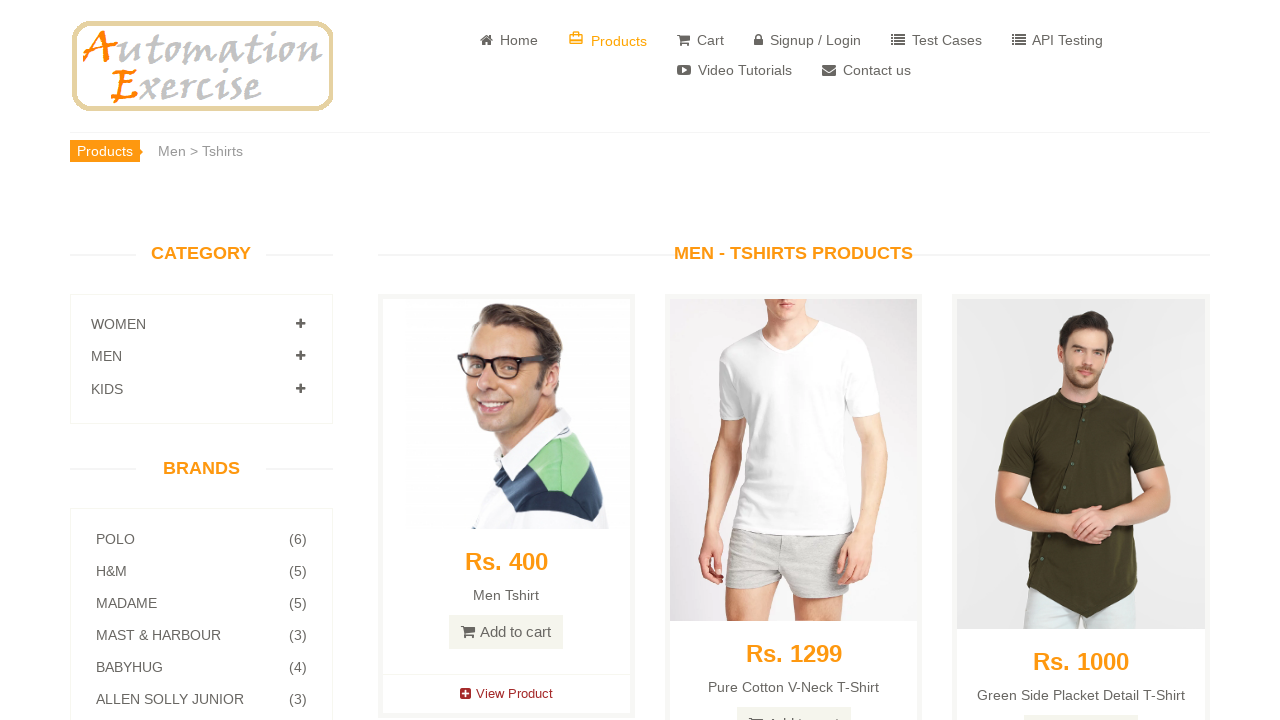